Tests the Playwright documentation website by verifying the page title, checking the "Get Started" link attributes, clicking it, and verifying the Installation heading is visible on the resulting page.

Starting URL: https://playwright.dev/

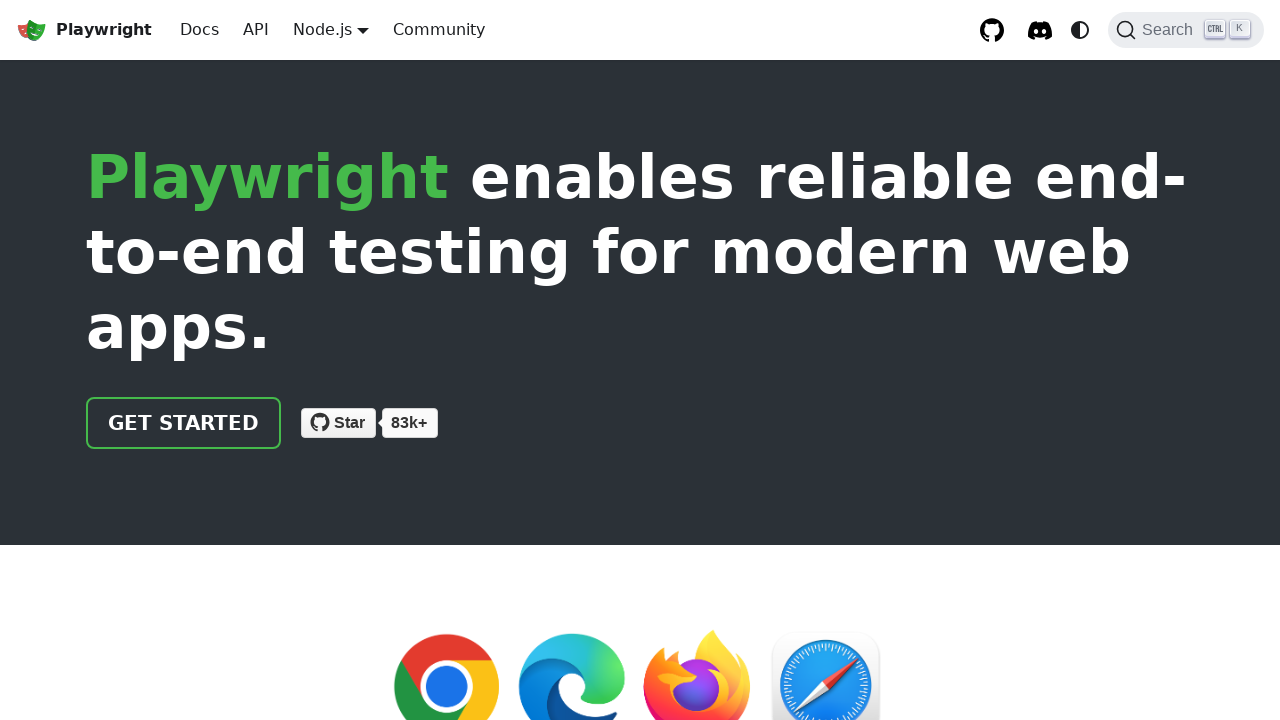

Verified page title contains 'Playwright'
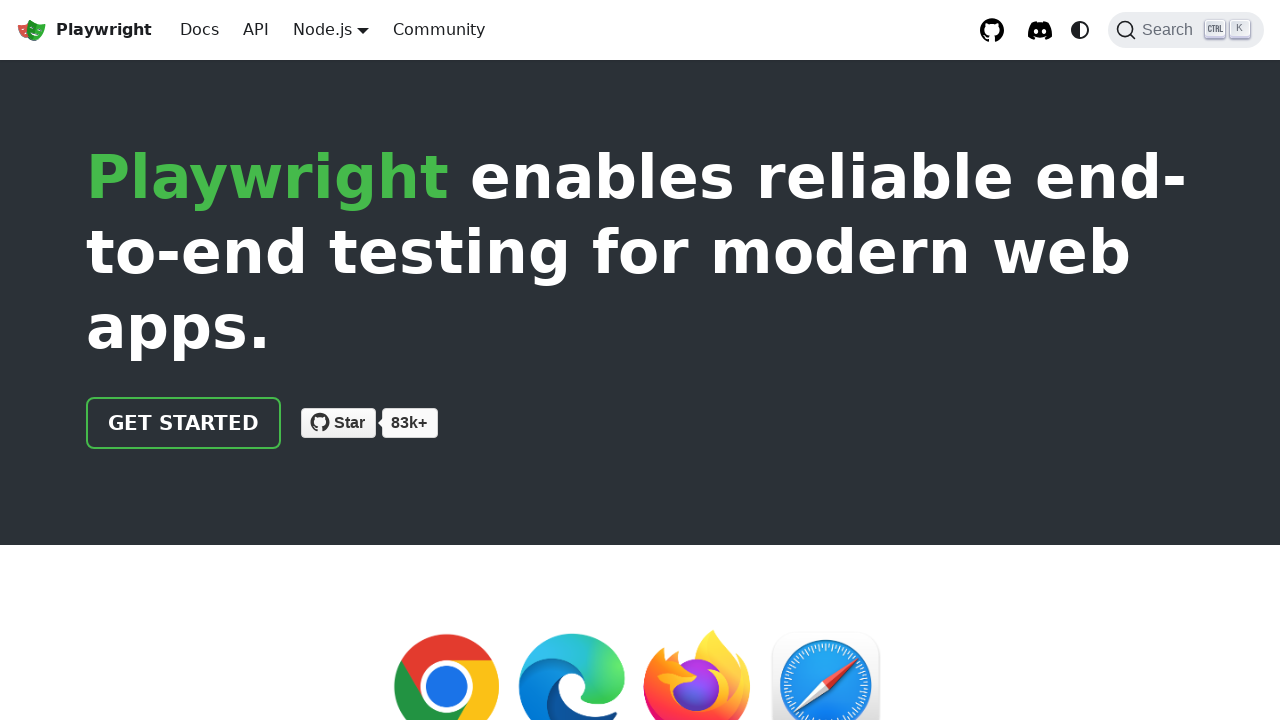

Located the 'Get Started' link
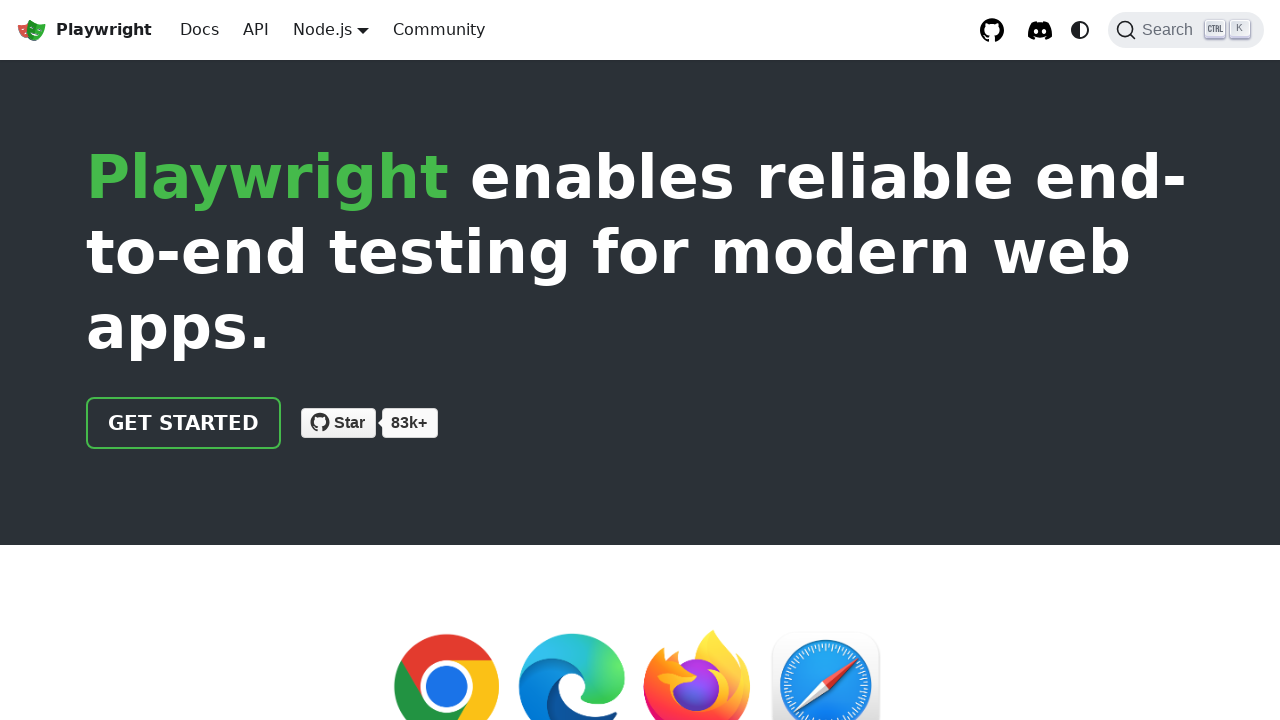

Verified 'Get Started' link href attribute is '/docs/intro'
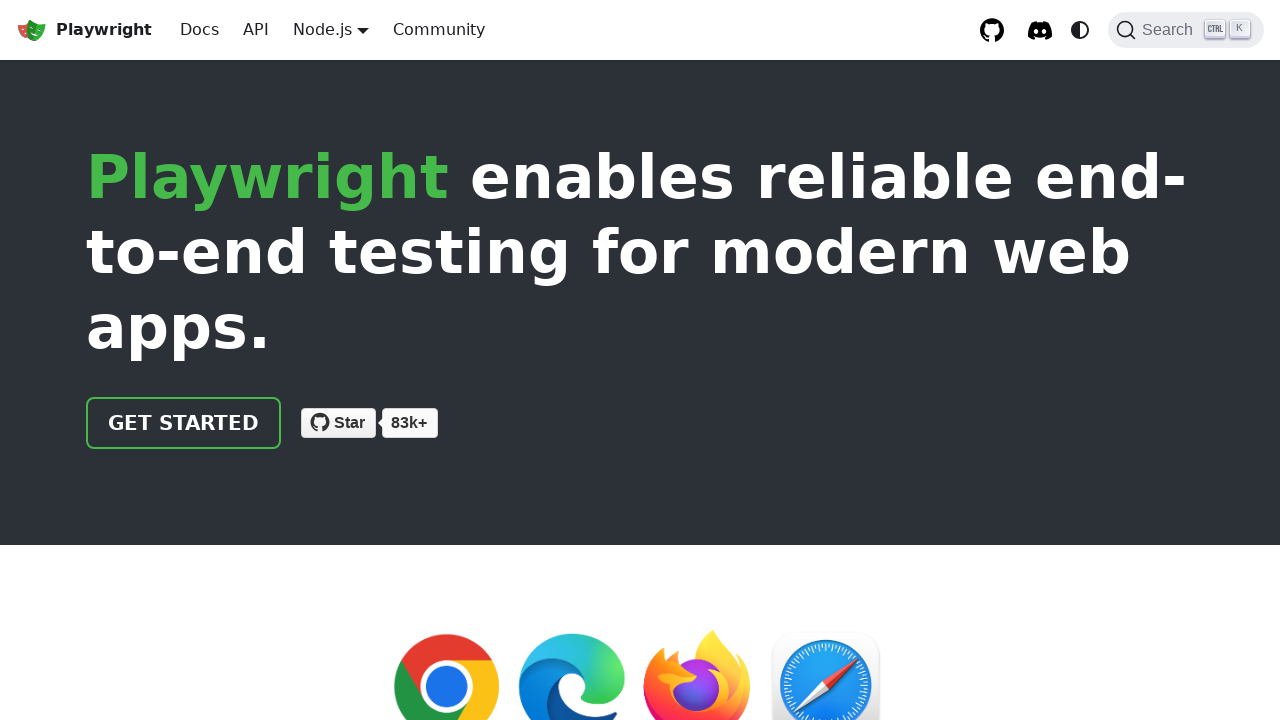

Clicked the 'Get Started' link at (184, 423) on internal:role=link[name="Get Started"i]
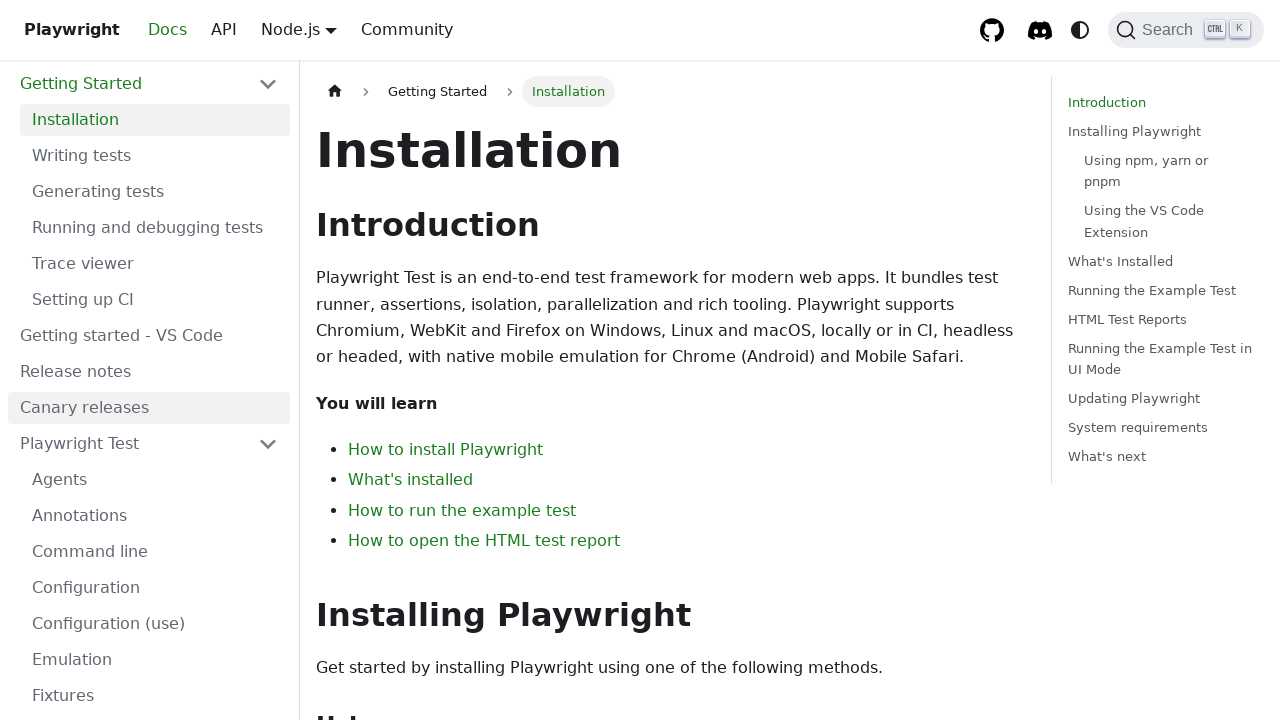

Installation heading became visible on the page
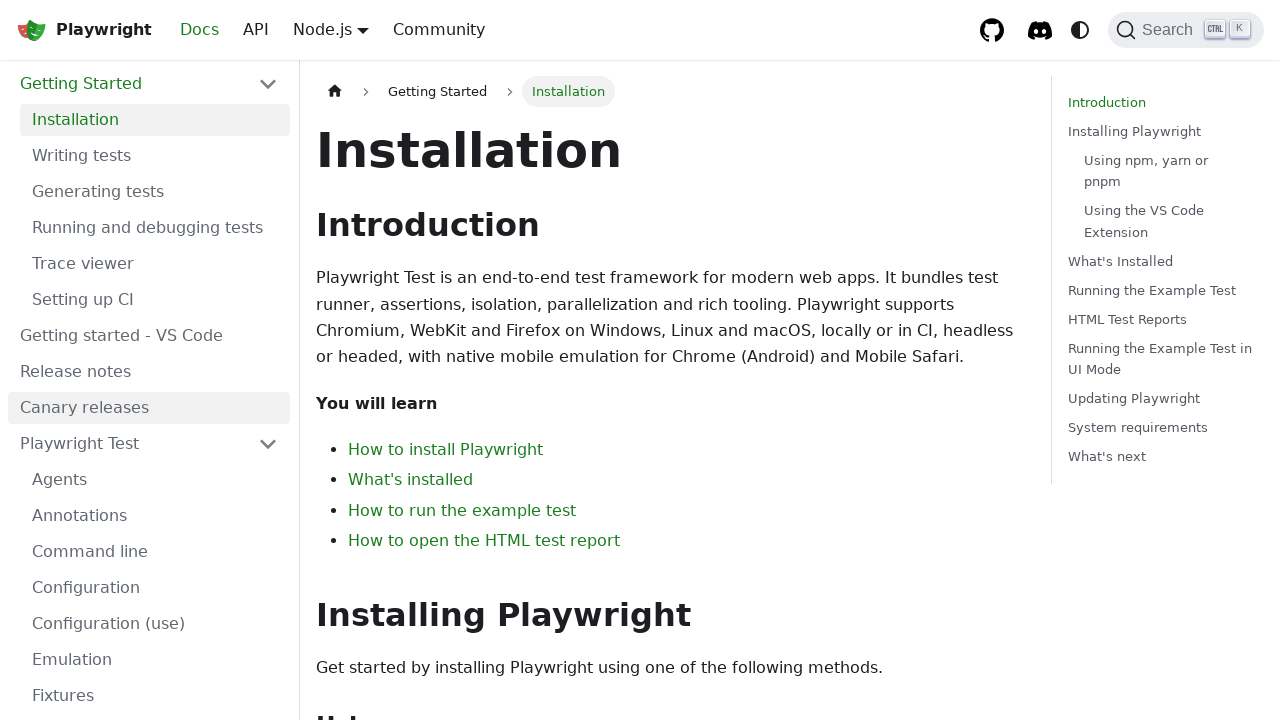

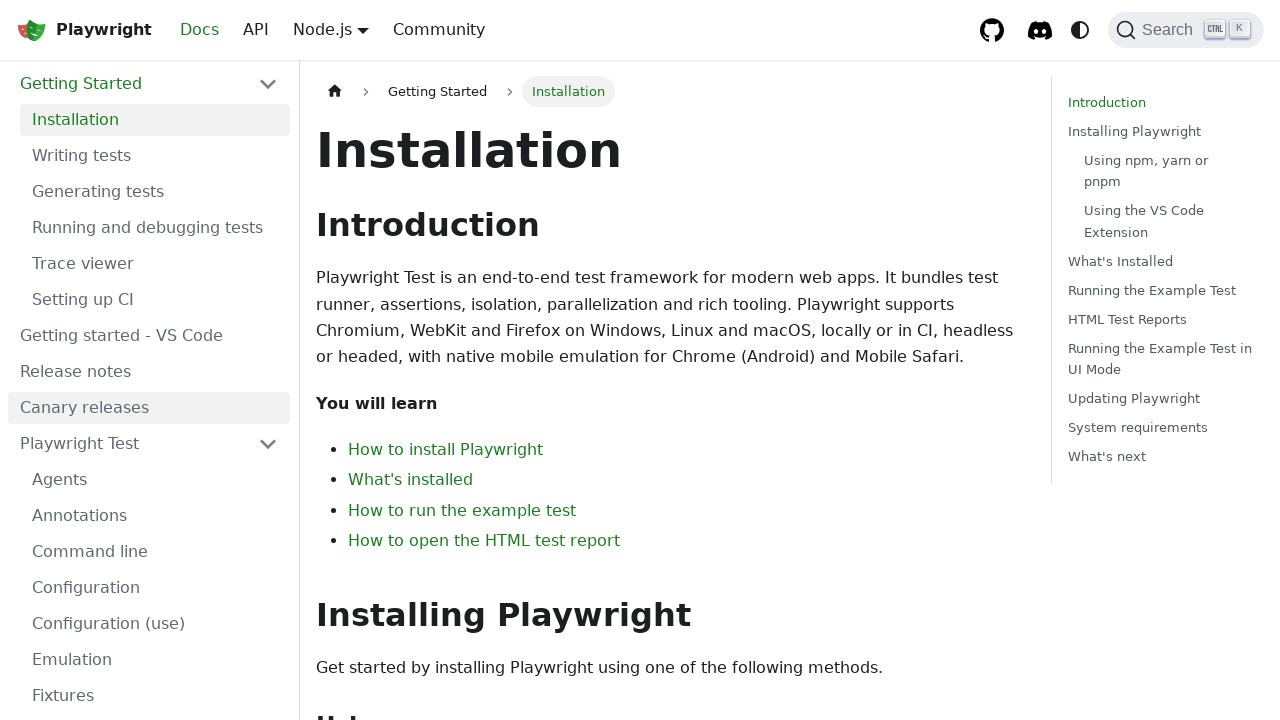